Tests an e-commerce flow by searching for products, adding a specific item to cart, and proceeding through checkout

Starting URL: https://rahulshettyacademy.com/seleniumPractise/#/

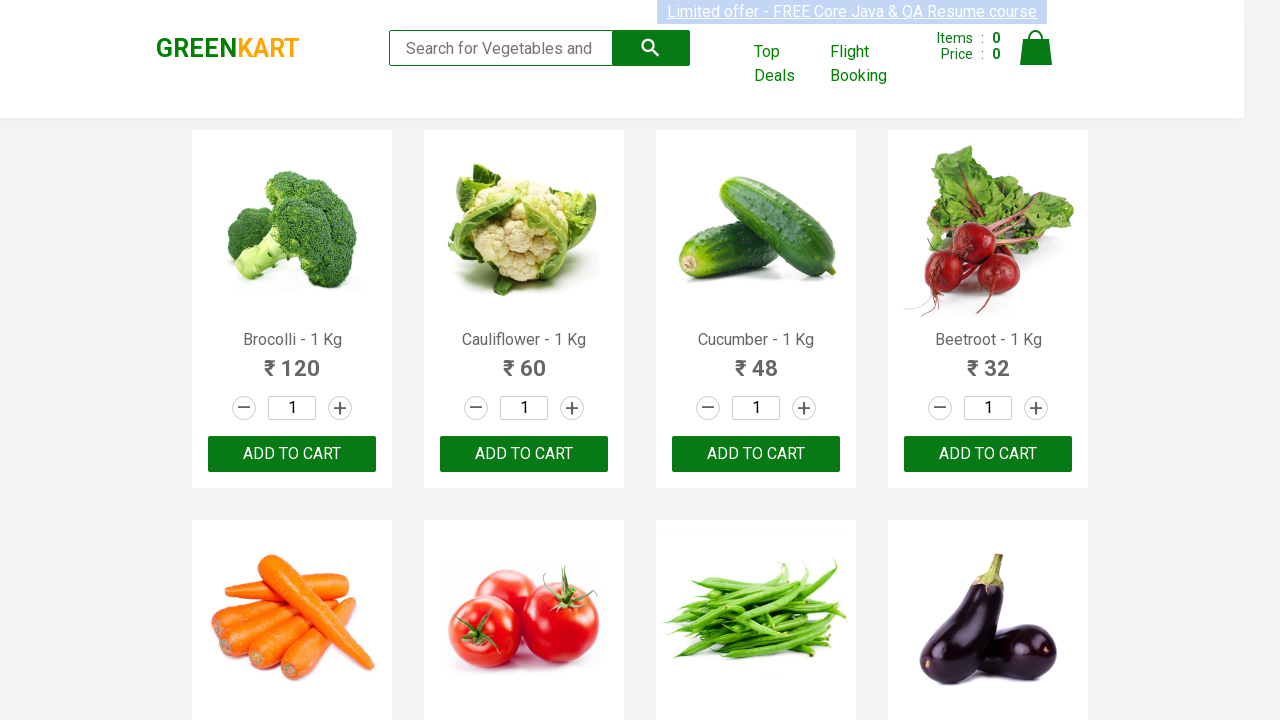

Filled search field with 'ca' to search for products on .search-keyword
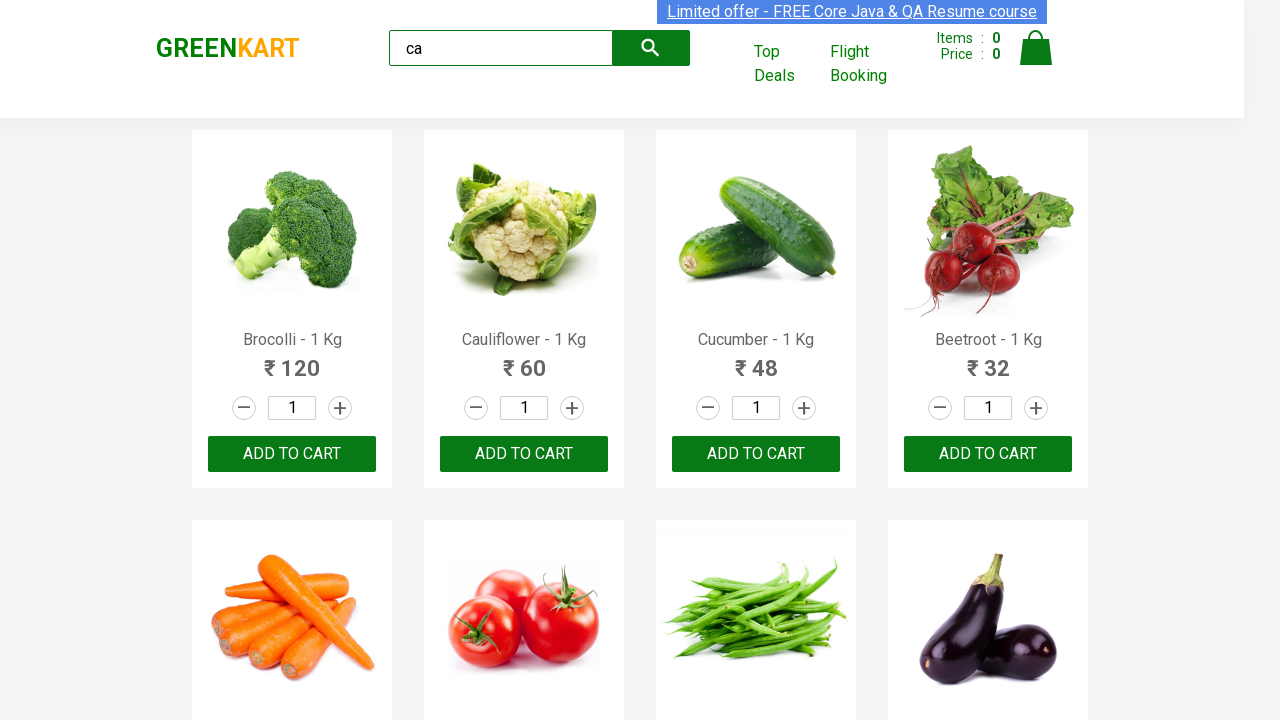

Waited 1 second for search results to update
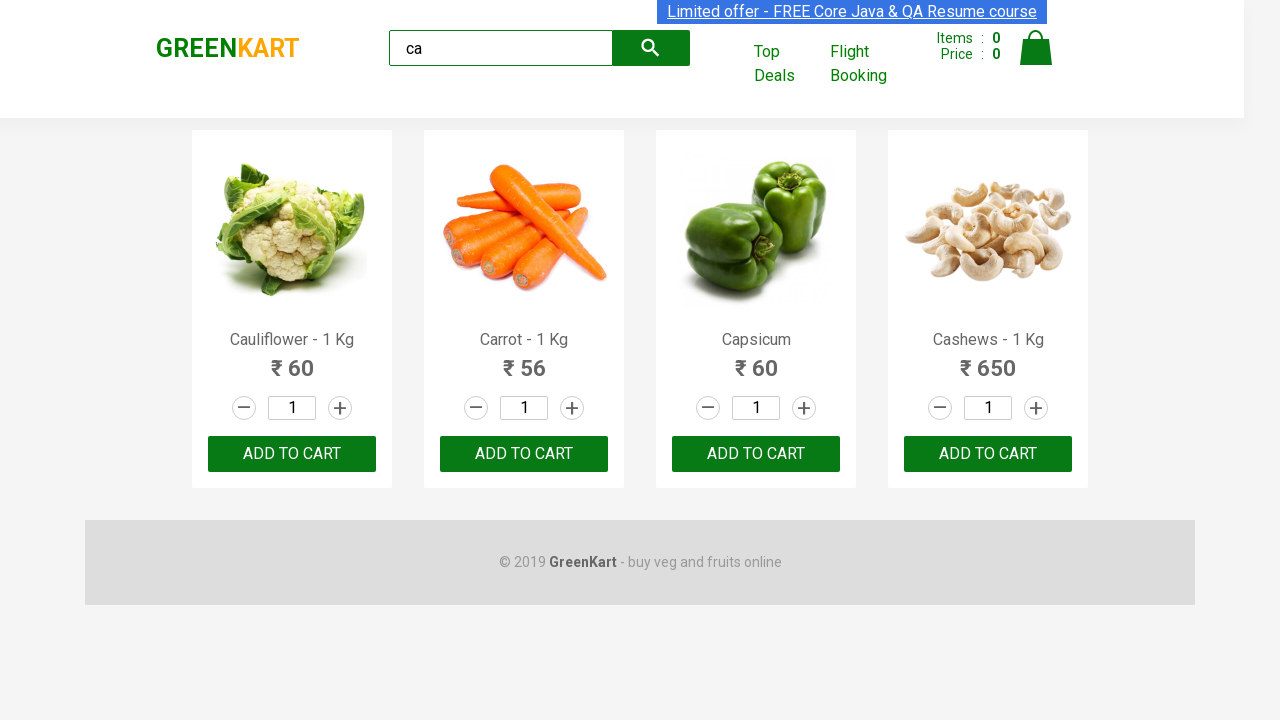

Found Cashews product and clicked 'Add to cart' button at (988, 454) on .products .product >> nth=3 >> button
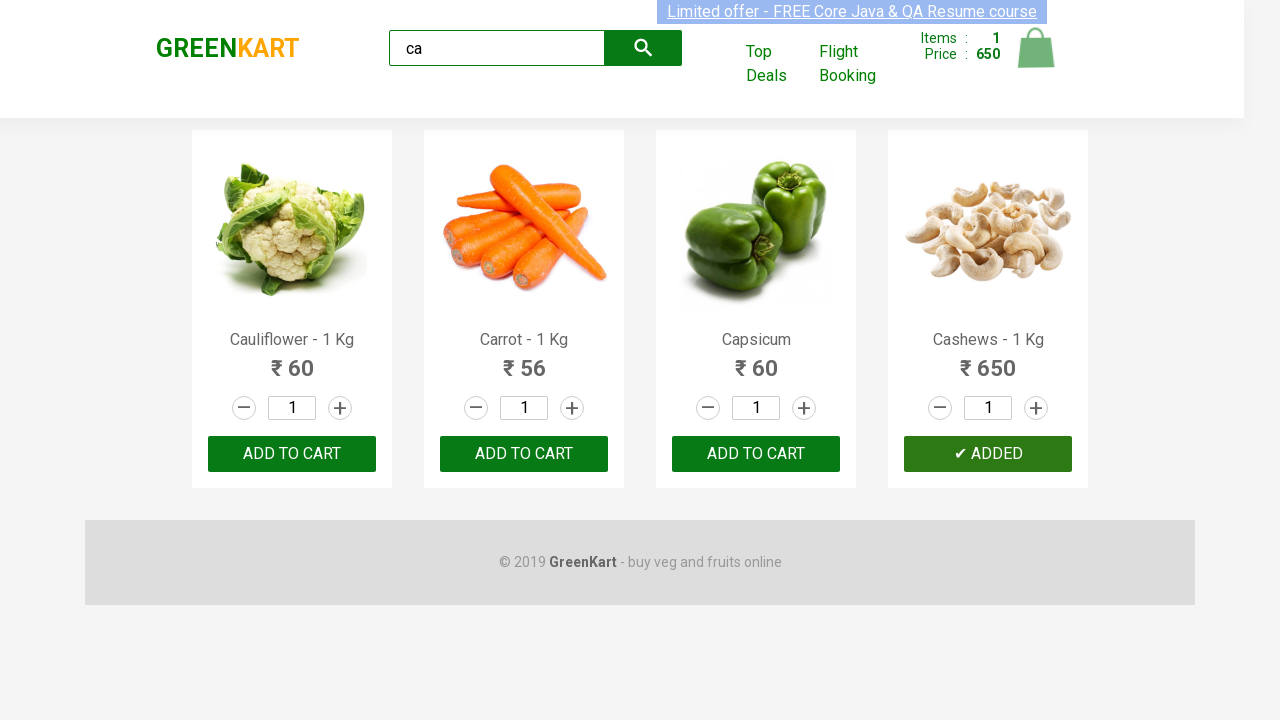

Verified brand text is 'GREENKART'
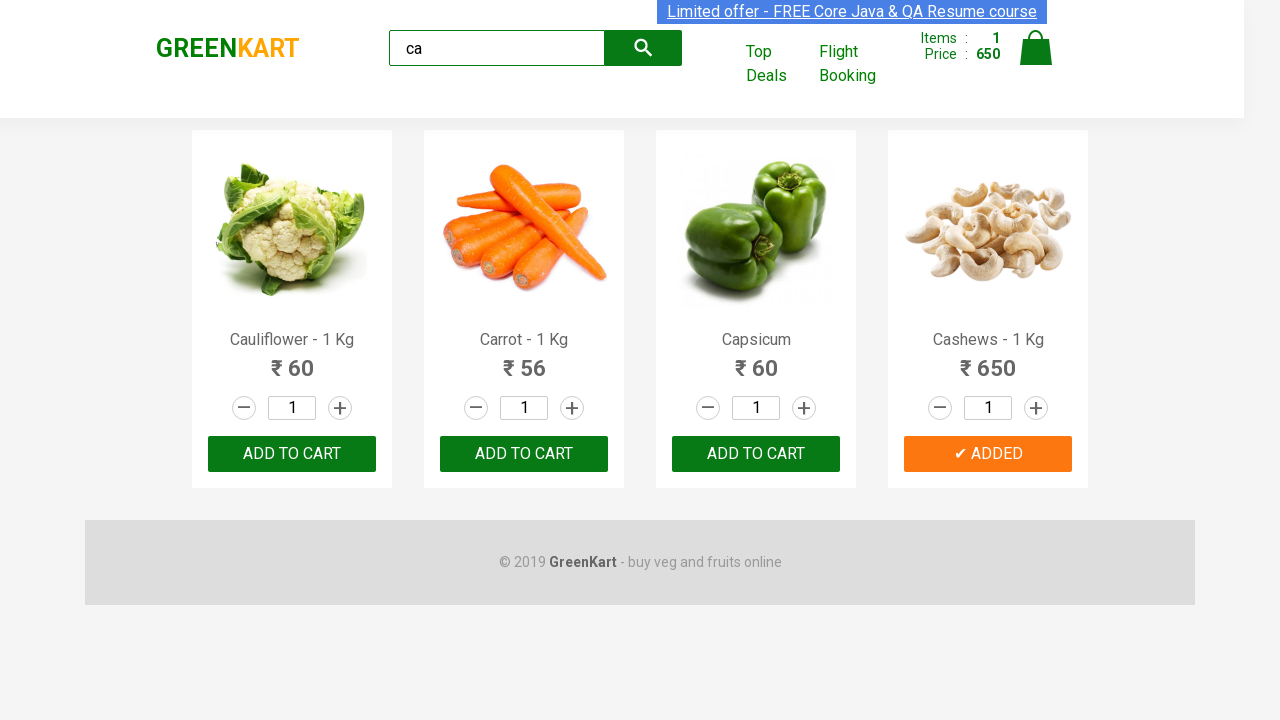

Clicked cart icon to open shopping cart at (1036, 48) on .cart-icon > img
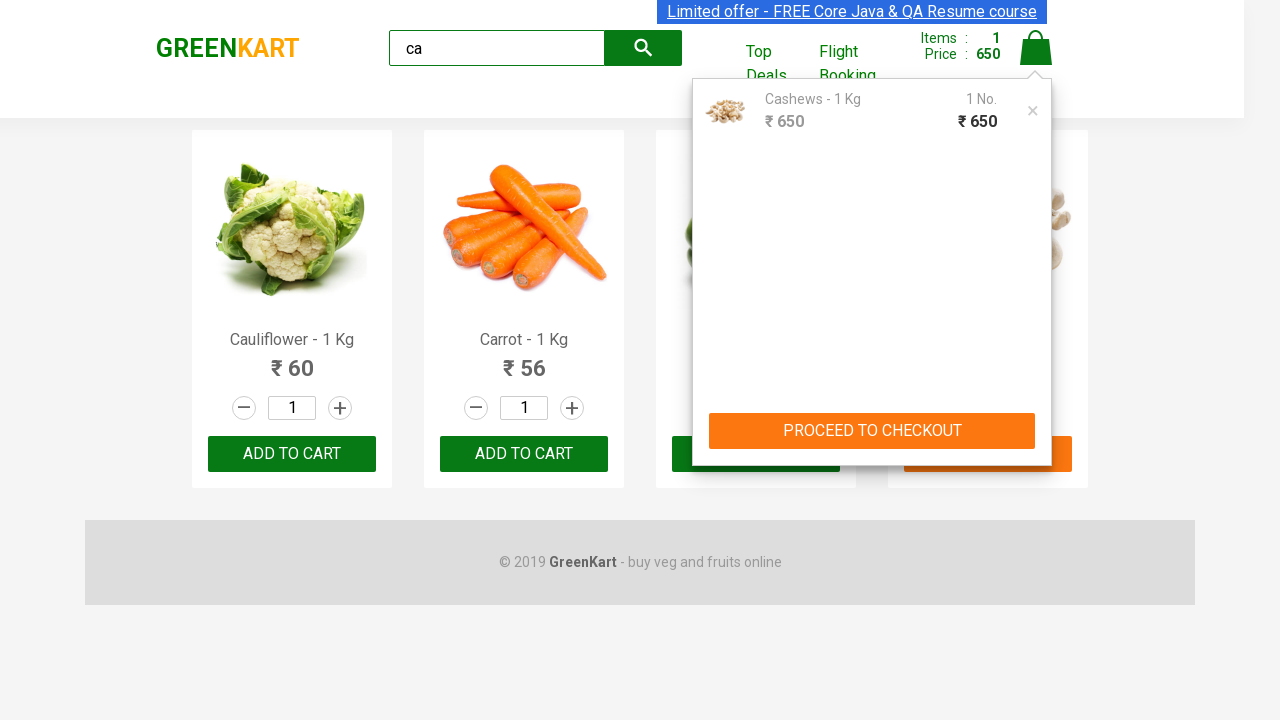

Clicked 'PROCEED TO CHECKOUT' button at (872, 431) on text="PROCEED TO CHECKOUT"
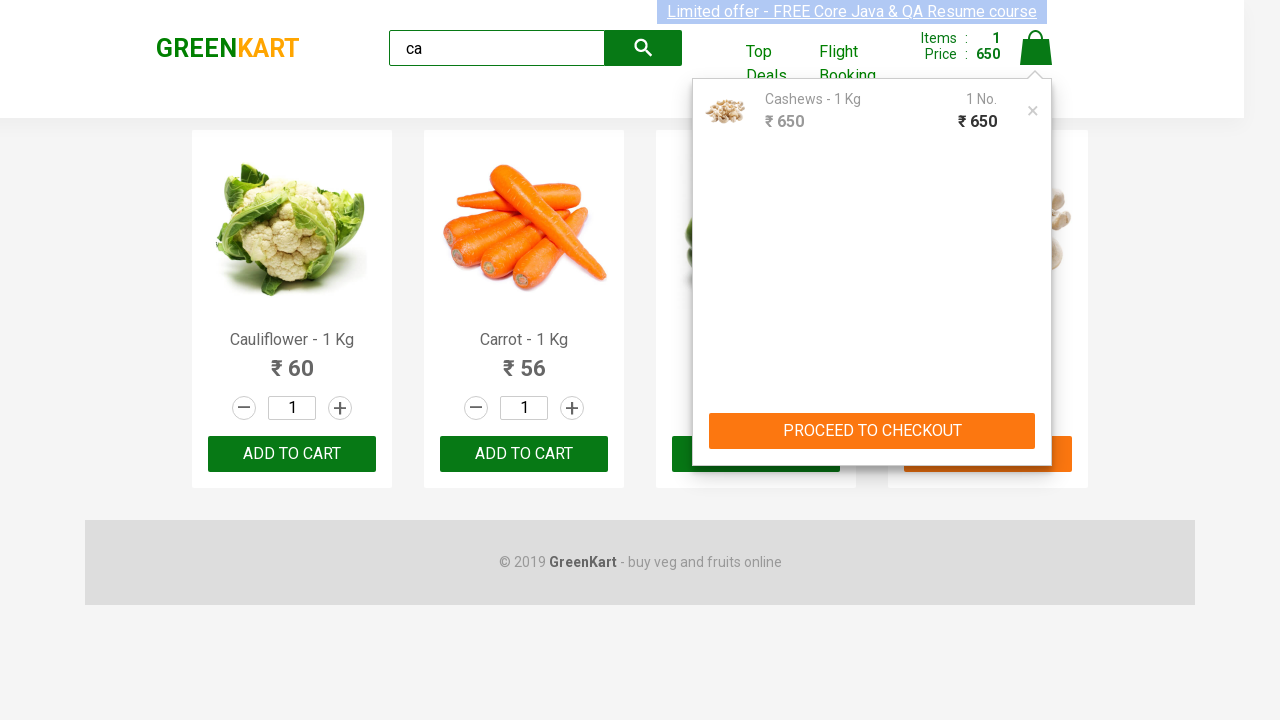

Clicked 'Place Order' button to complete checkout at (1036, 420) on text="Place Order"
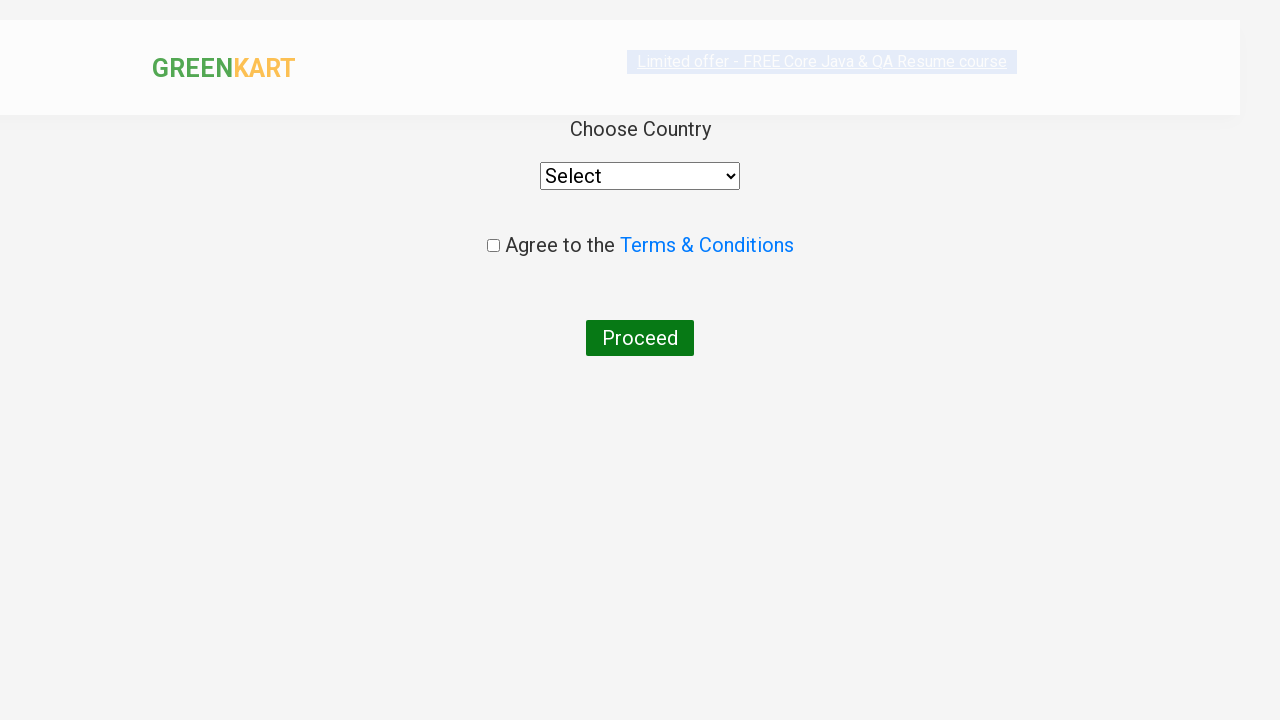

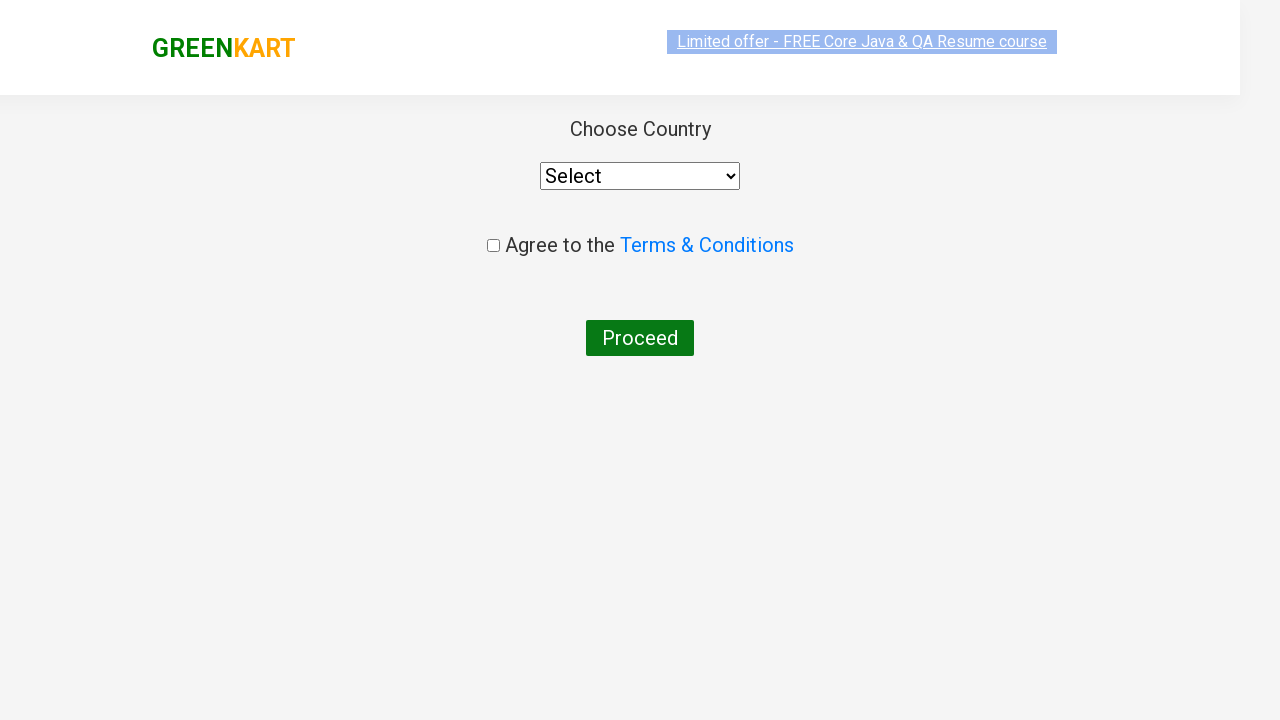